Tests dynamic loading where the target element is initially hidden on the page, clicking Start and waiting for it to become visible

Starting URL: http://the-internet.herokuapp.com/dynamic_loading/1

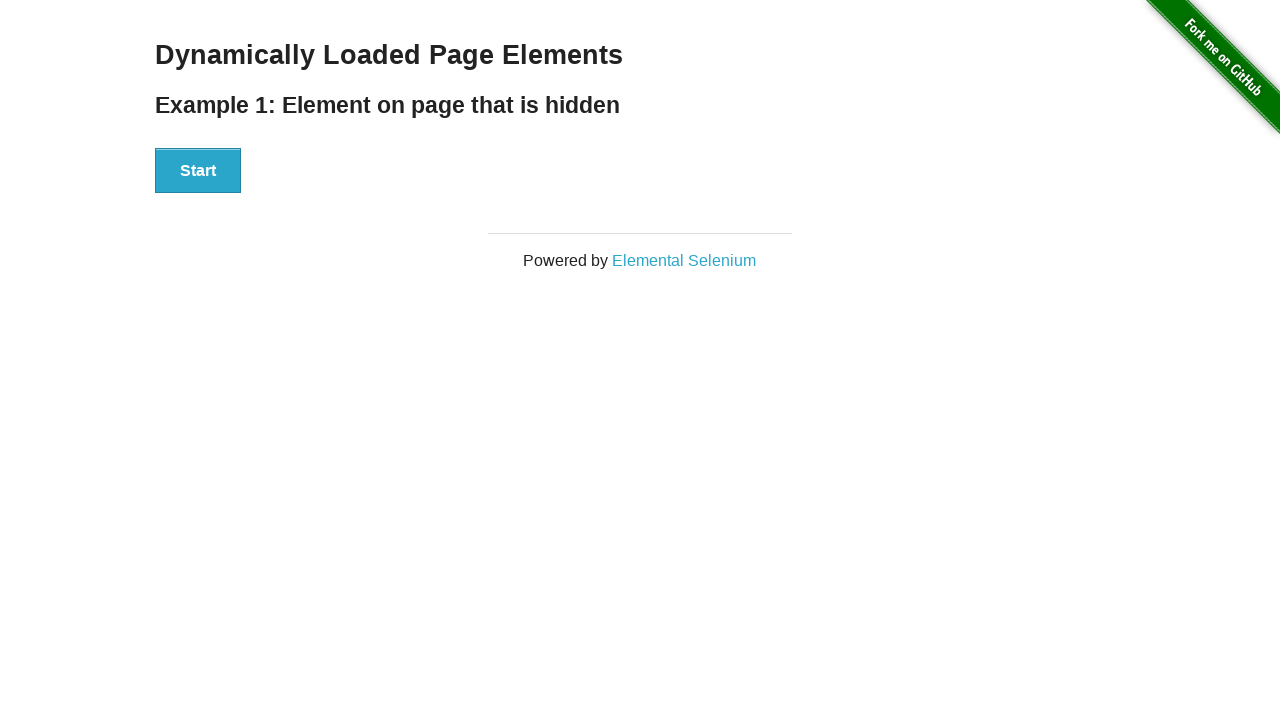

Clicked Start button to trigger dynamic loading at (198, 171) on #start button
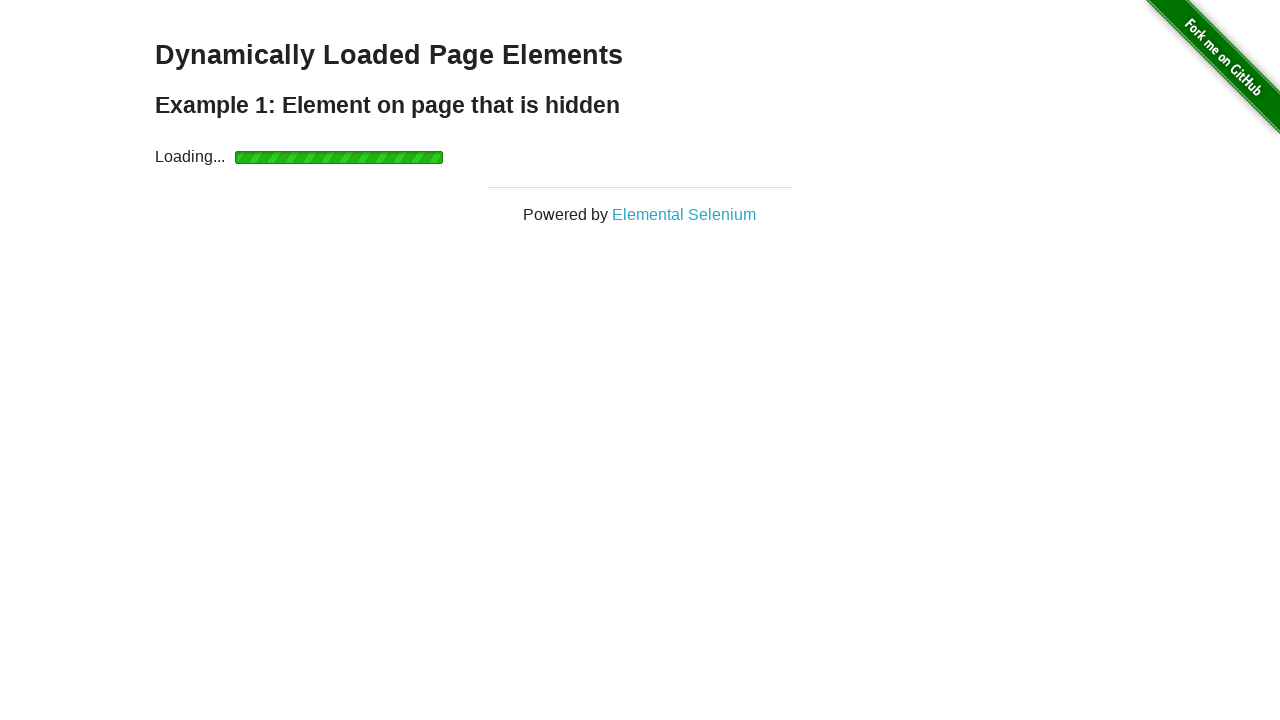

Waited for finish element to become visible
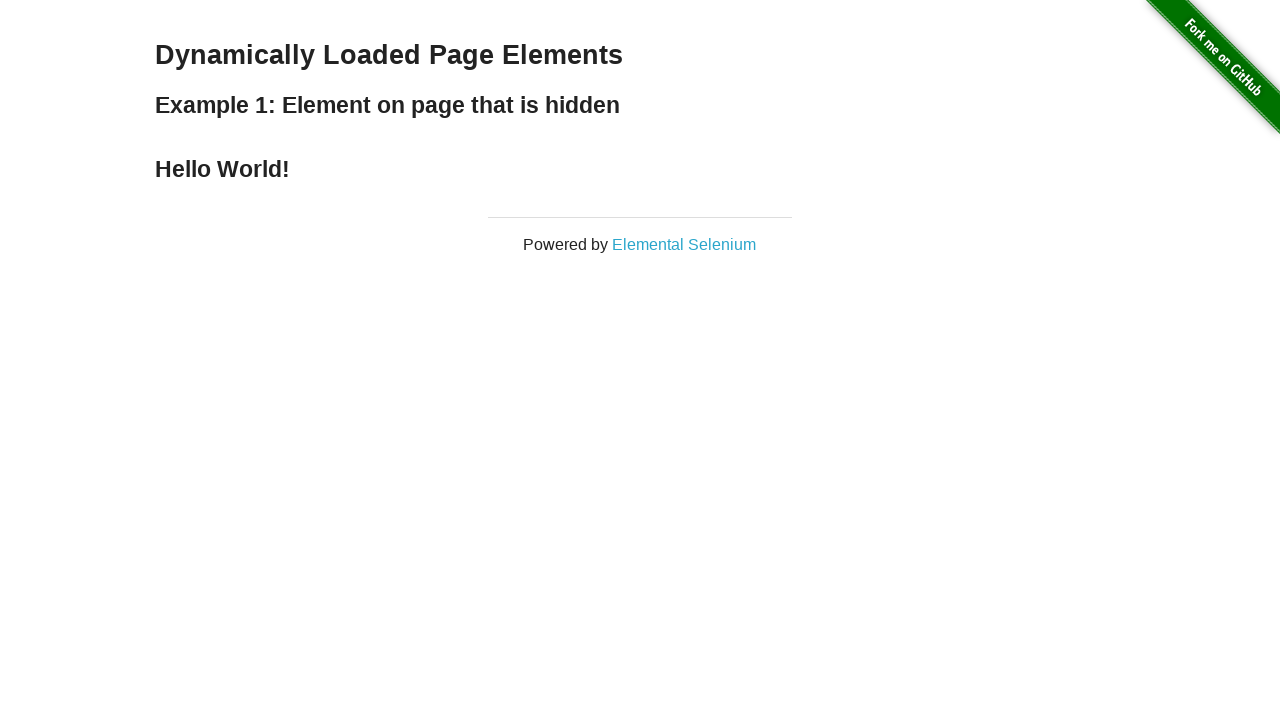

Verified that finish element is visible
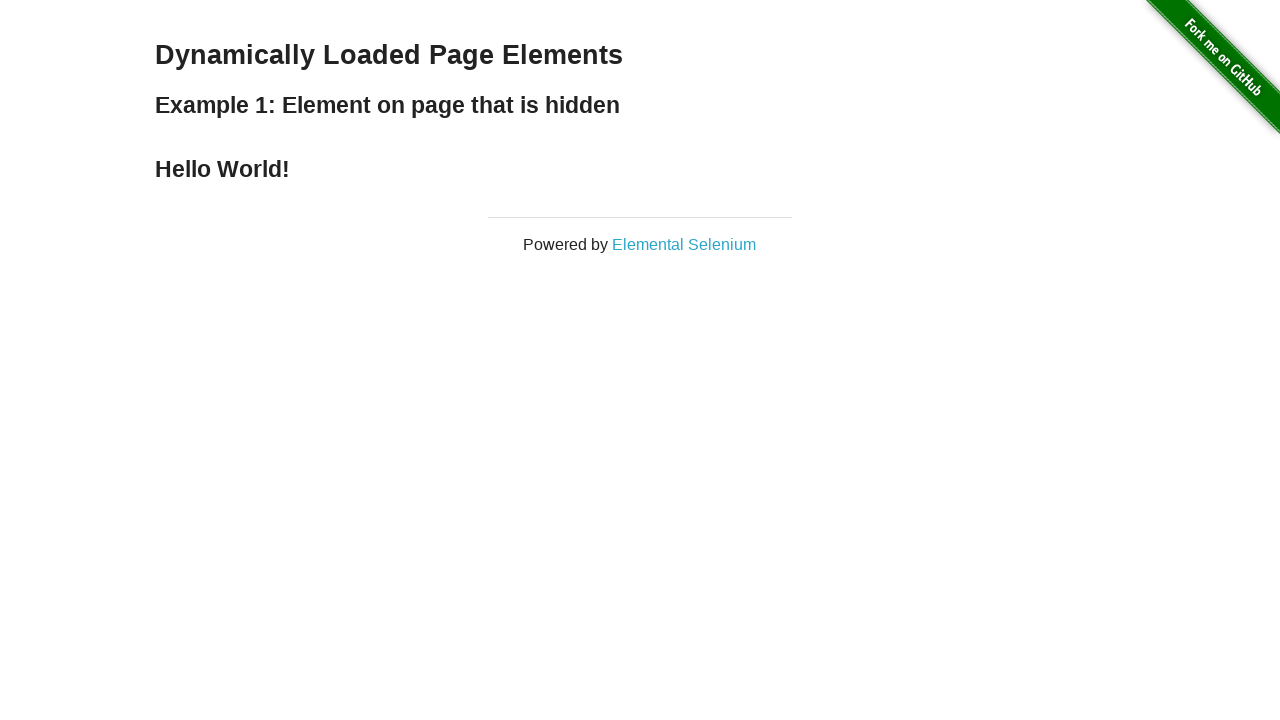

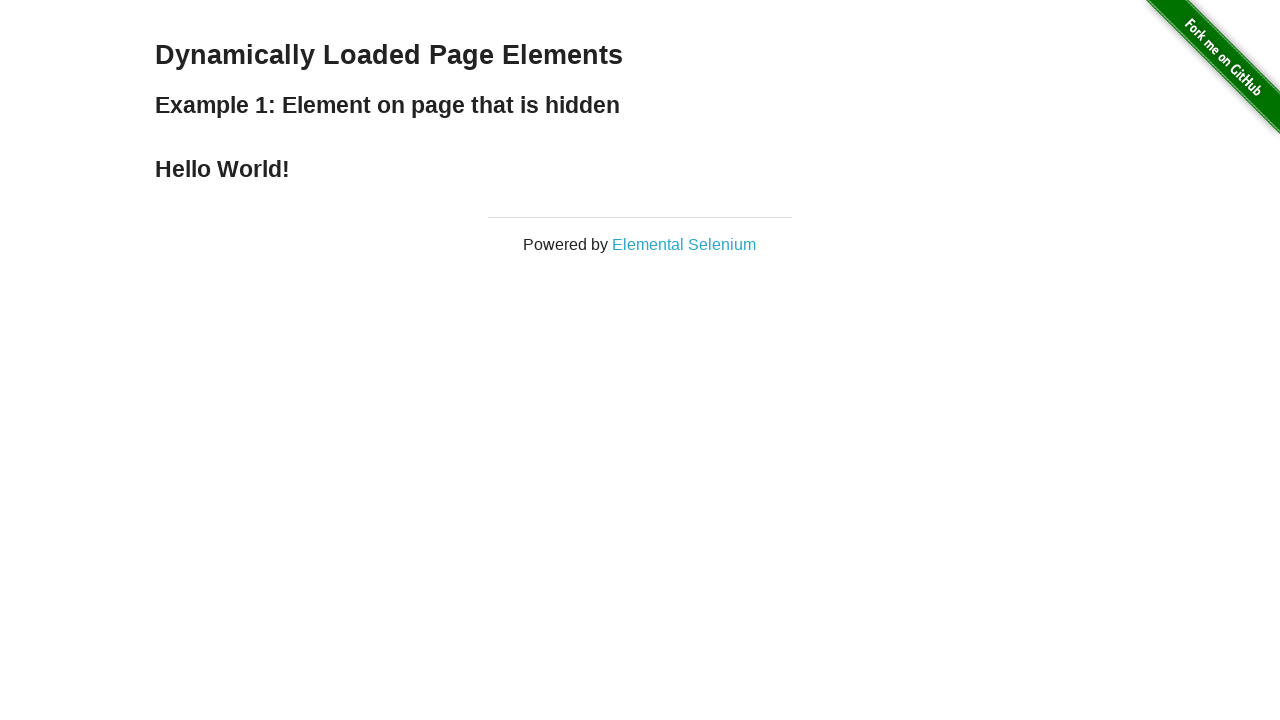